Tests the Python.org search functionality by entering "pycon" in the search box and submitting the form

Starting URL: http://www.python.org

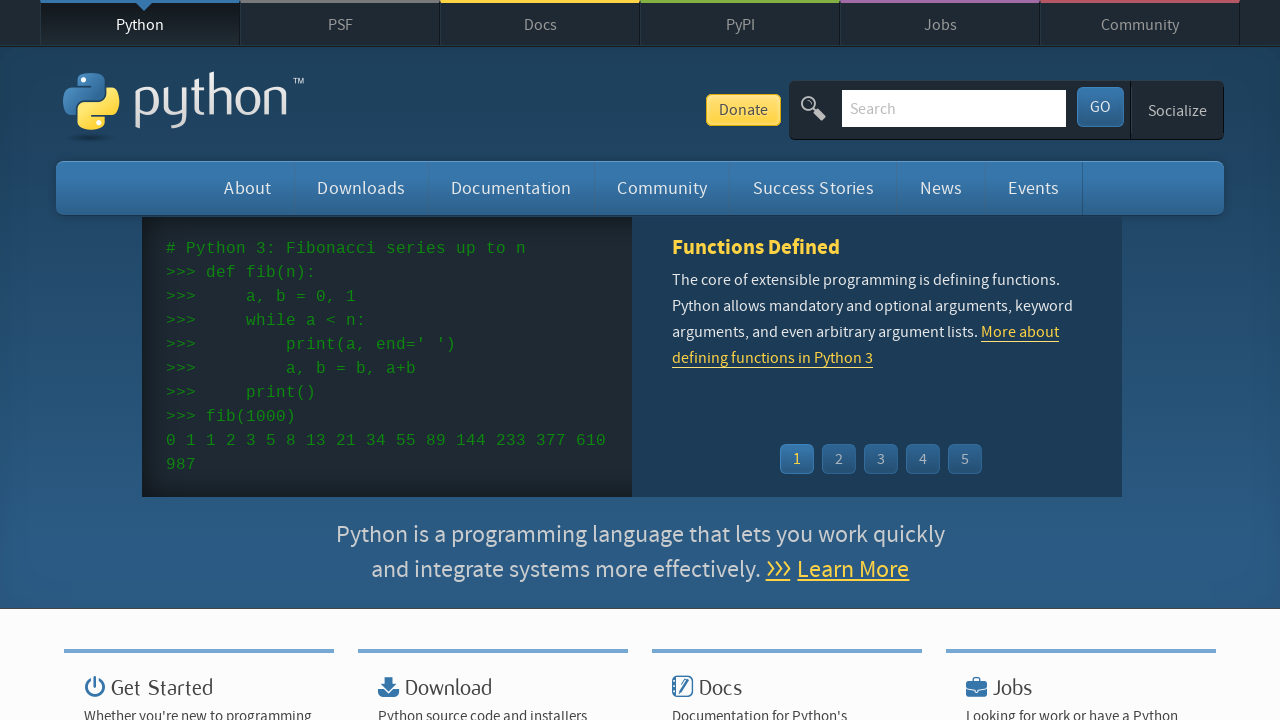

Verified Python.org page title contains 'Python'
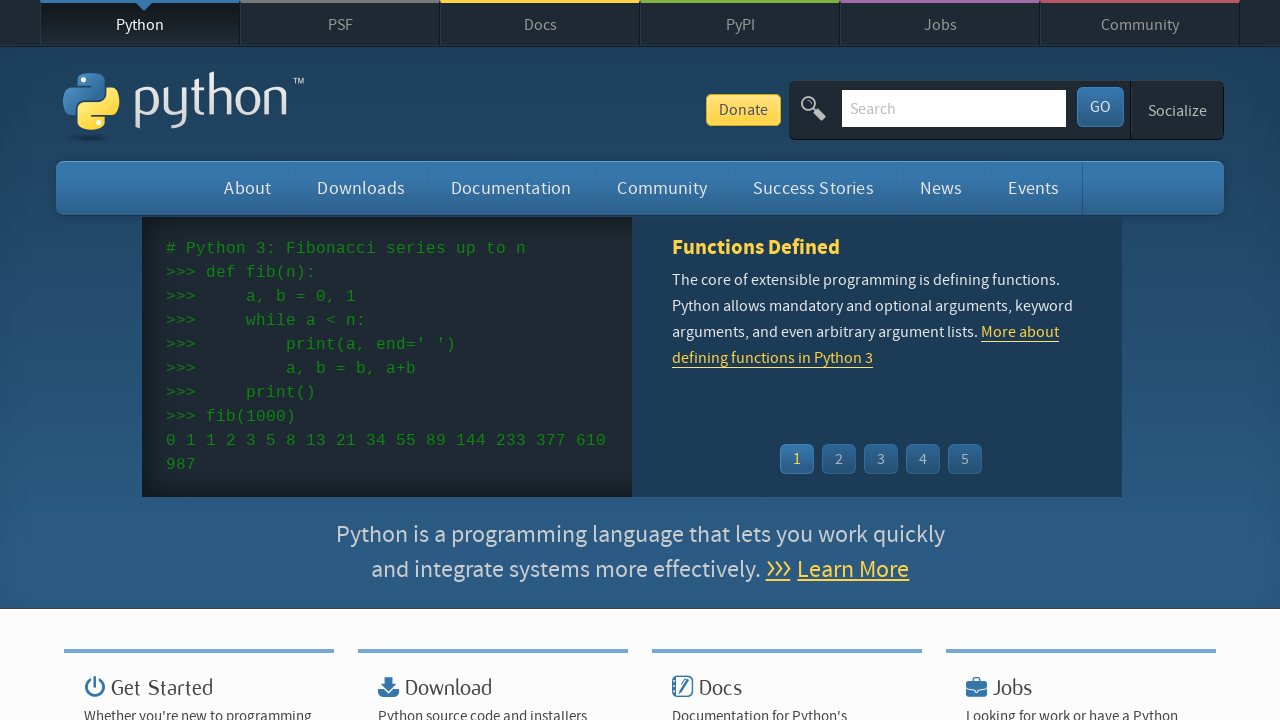

Filled search box with 'pycon' on input[name='q']
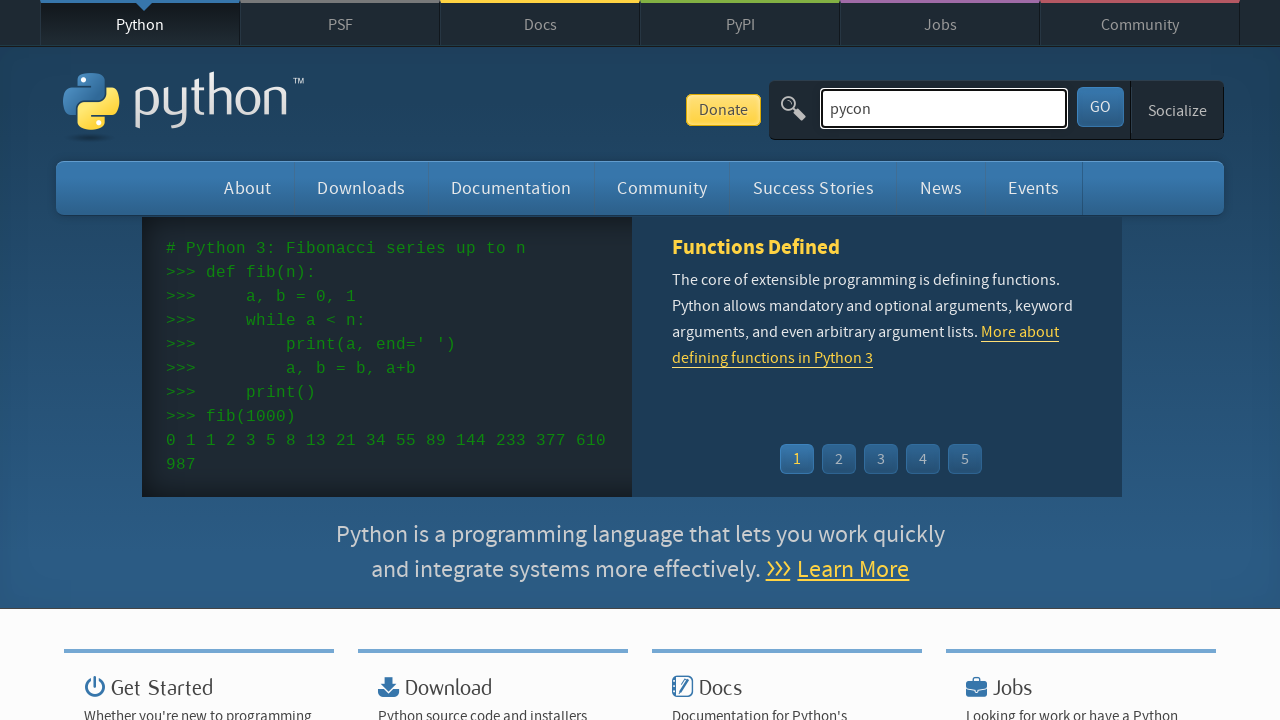

Pressed Enter to submit search form on input[name='q']
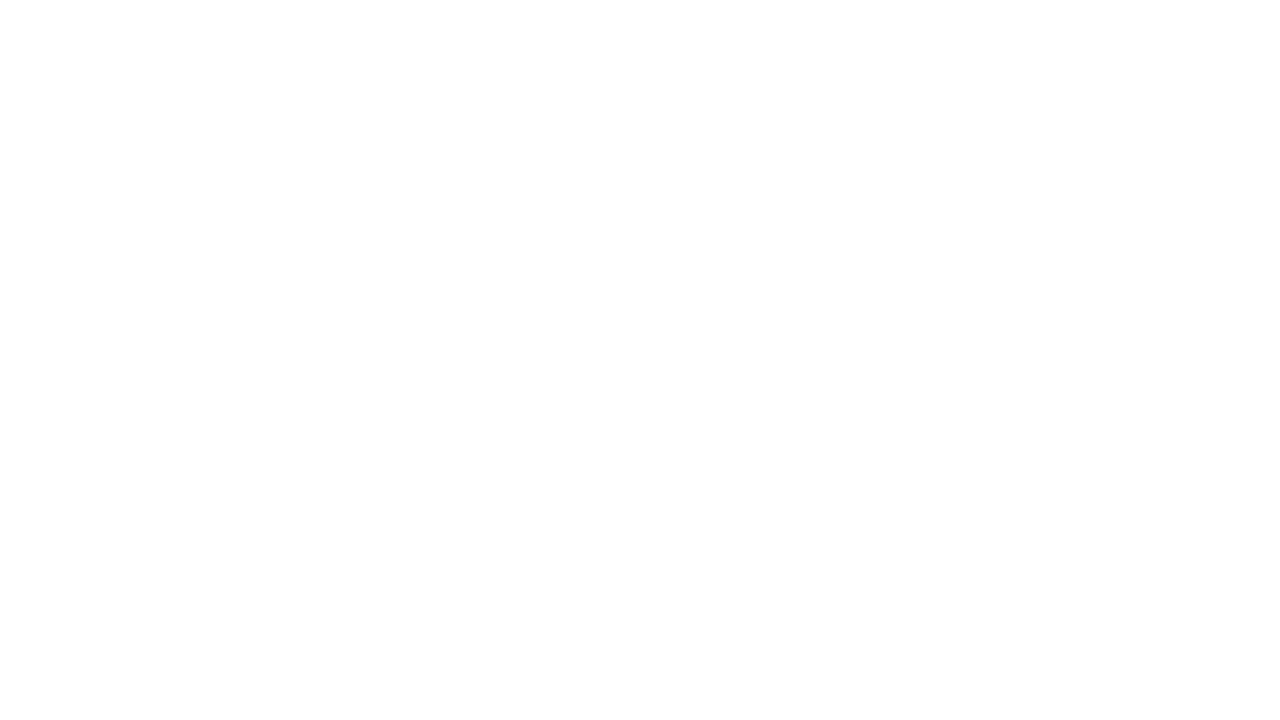

Search results page loaded (networkidle)
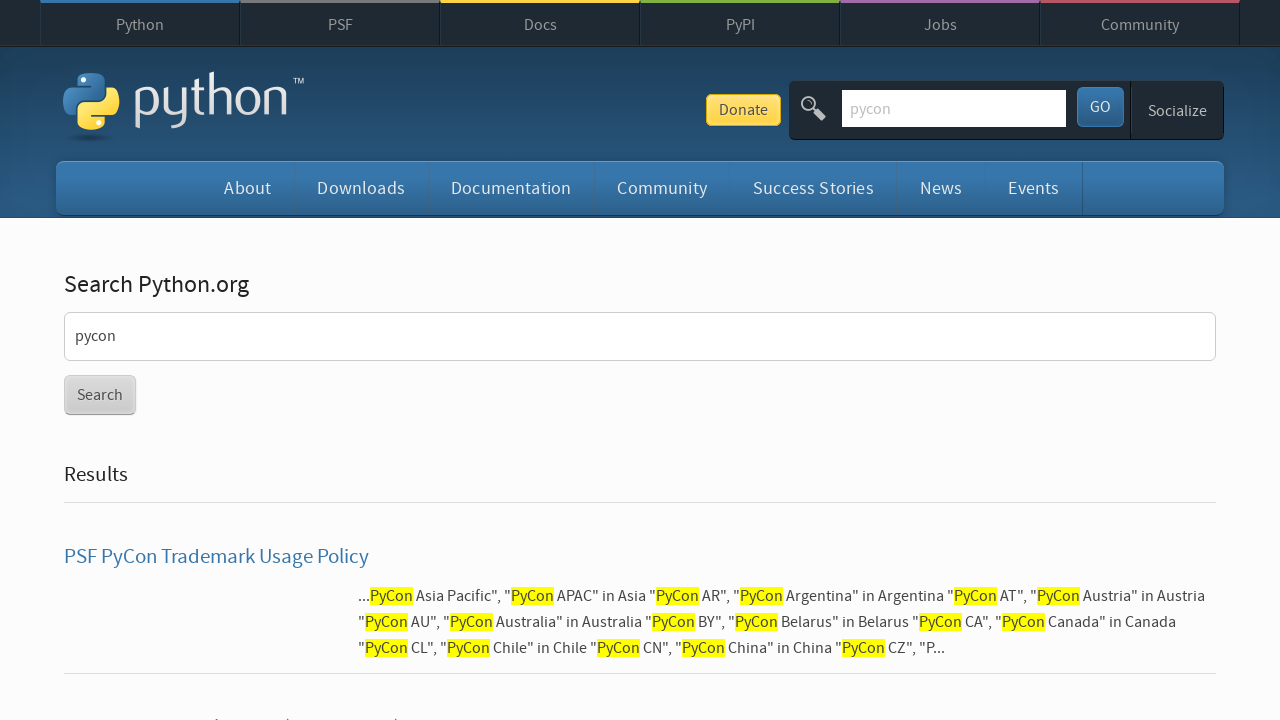

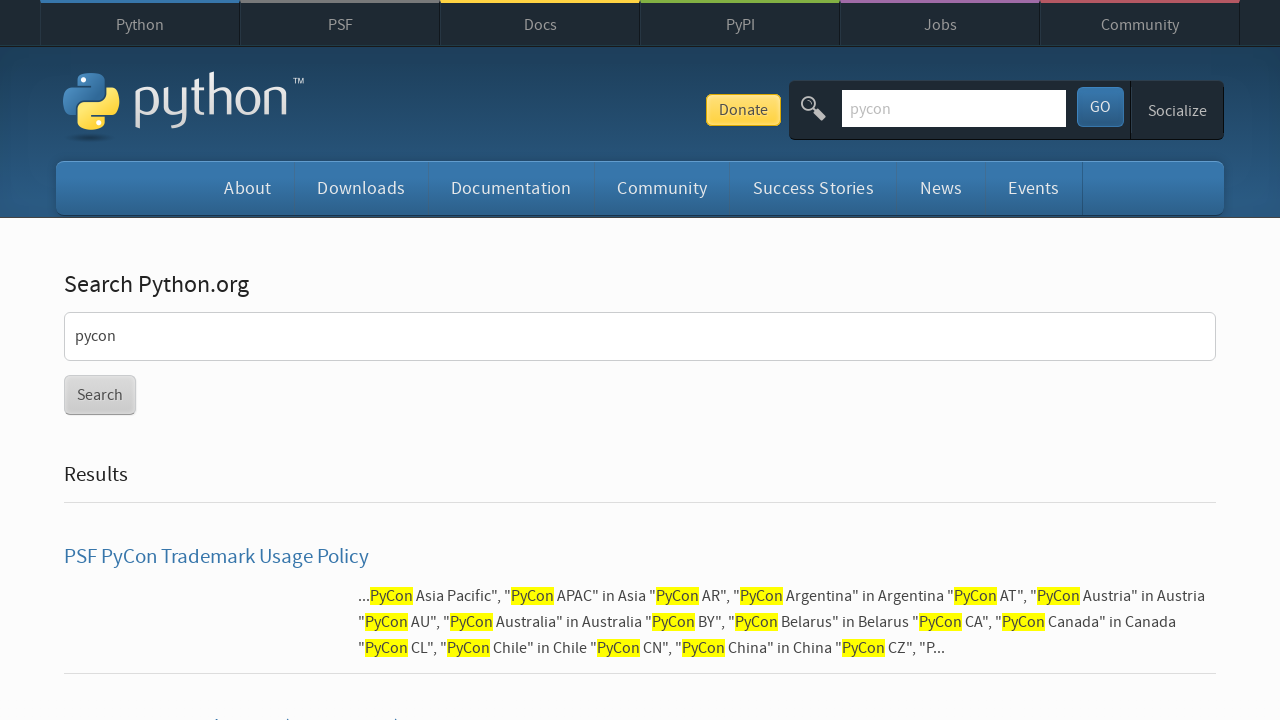